Tests form filling functionality by entering user details and using keyboard shortcuts to copy current address to permanent address field

Starting URL: https://demoqa.com/text-box

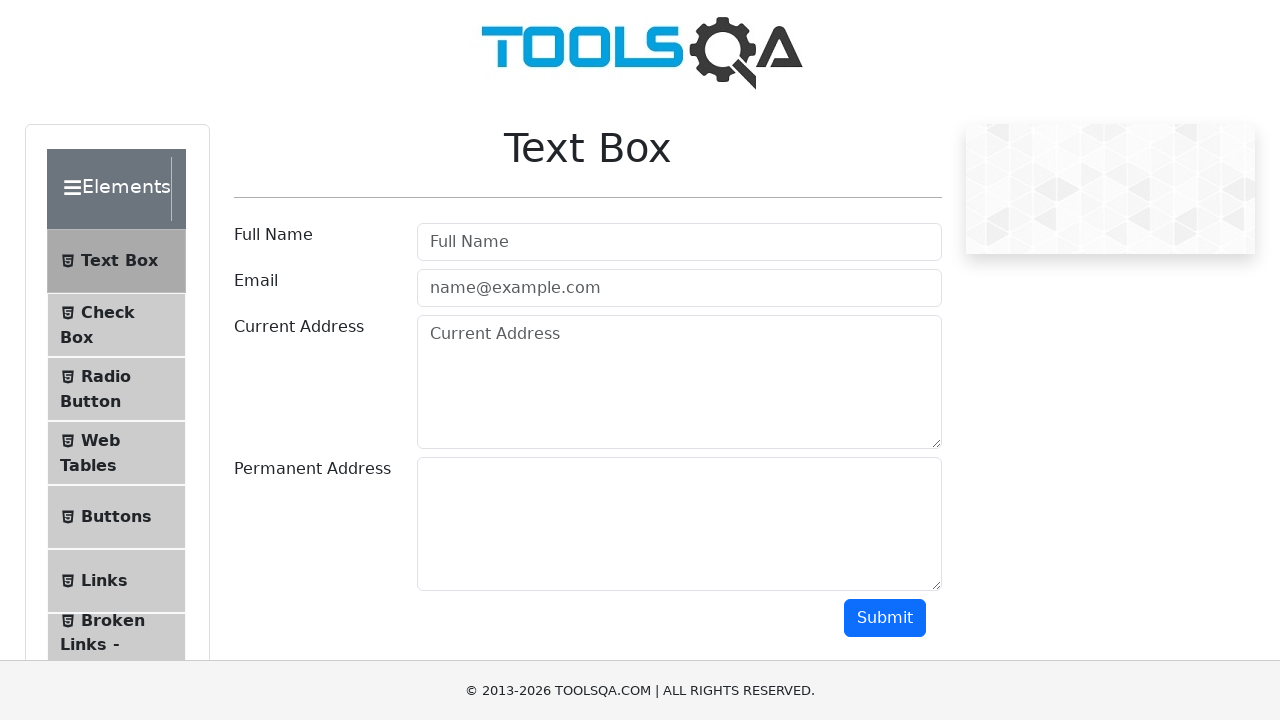

Filled Full Name field with 'Priyanka' on #userName
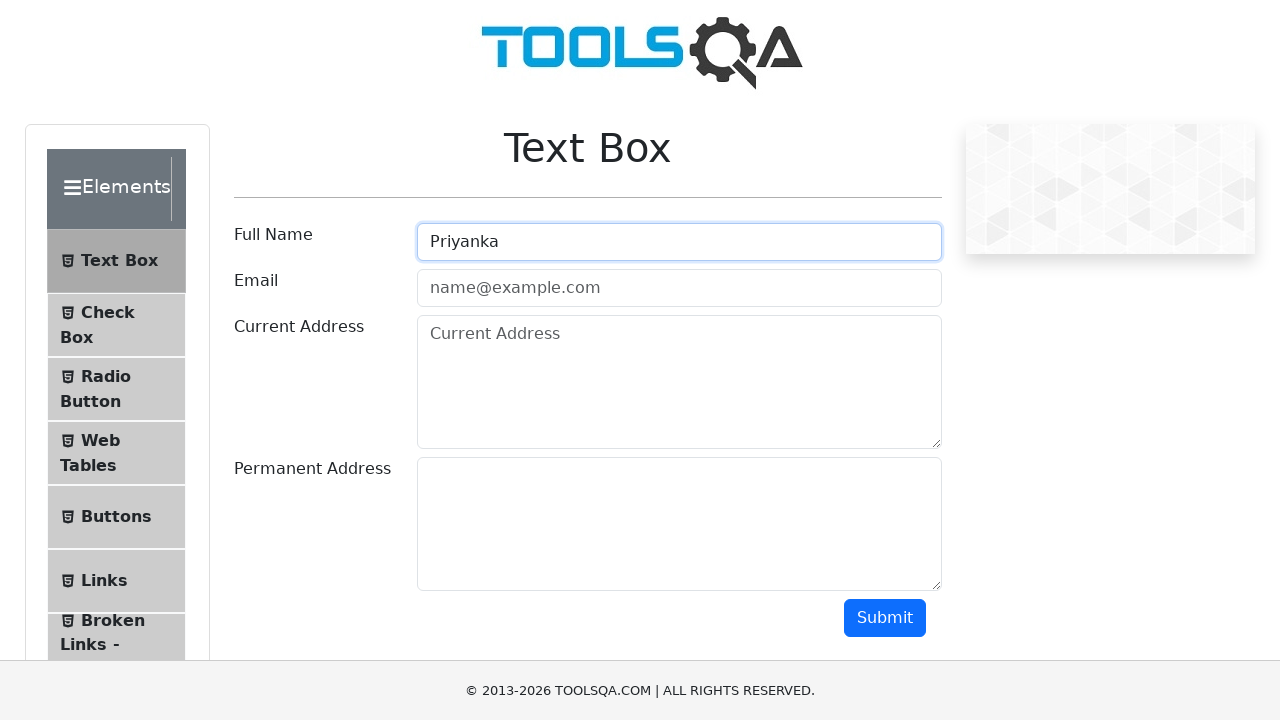

Filled Email field with 'testuser@example.com' on #userEmail
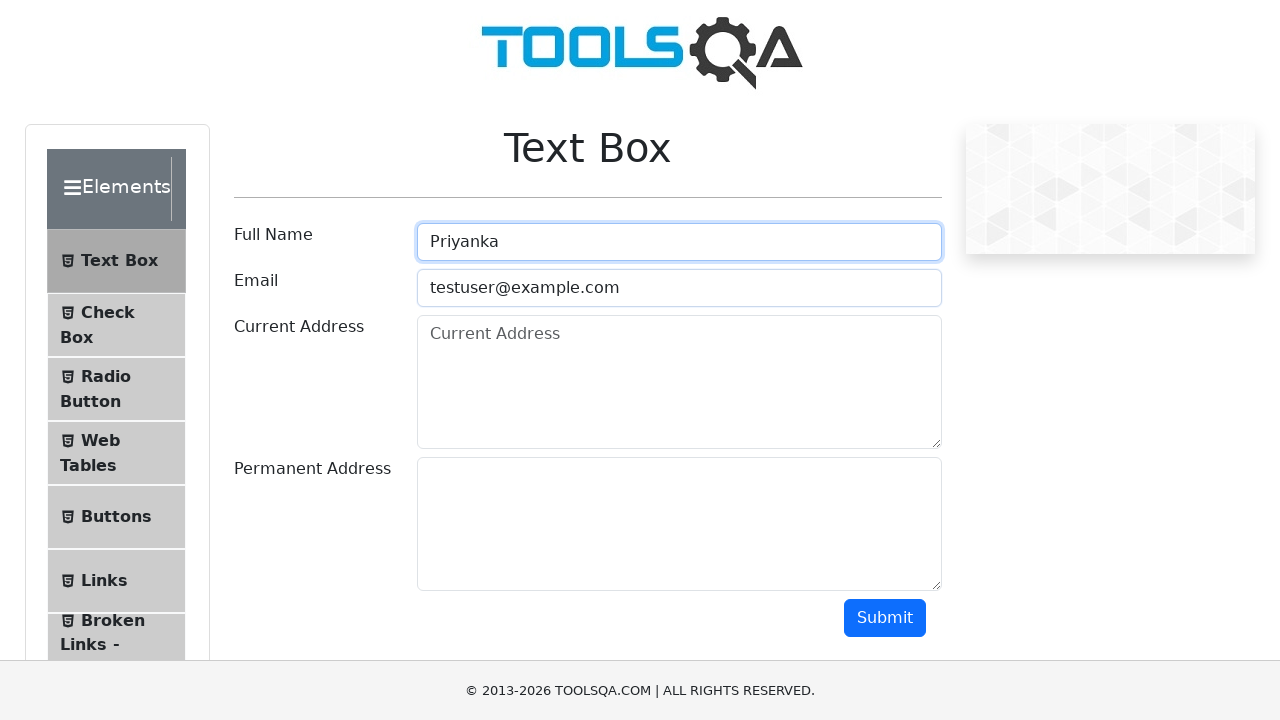

Filled Current Address field with '43 School Lane London EC71 9GO' on #currentAddress
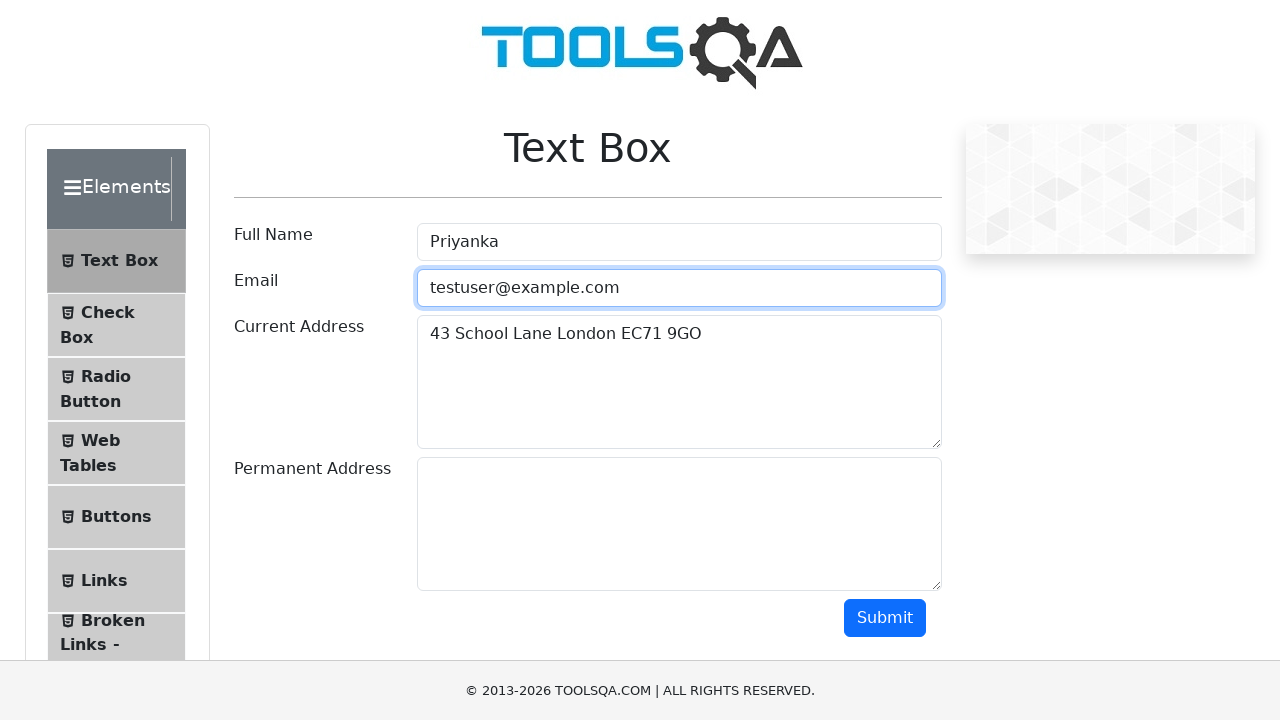

Focused on Current Address field on #currentAddress
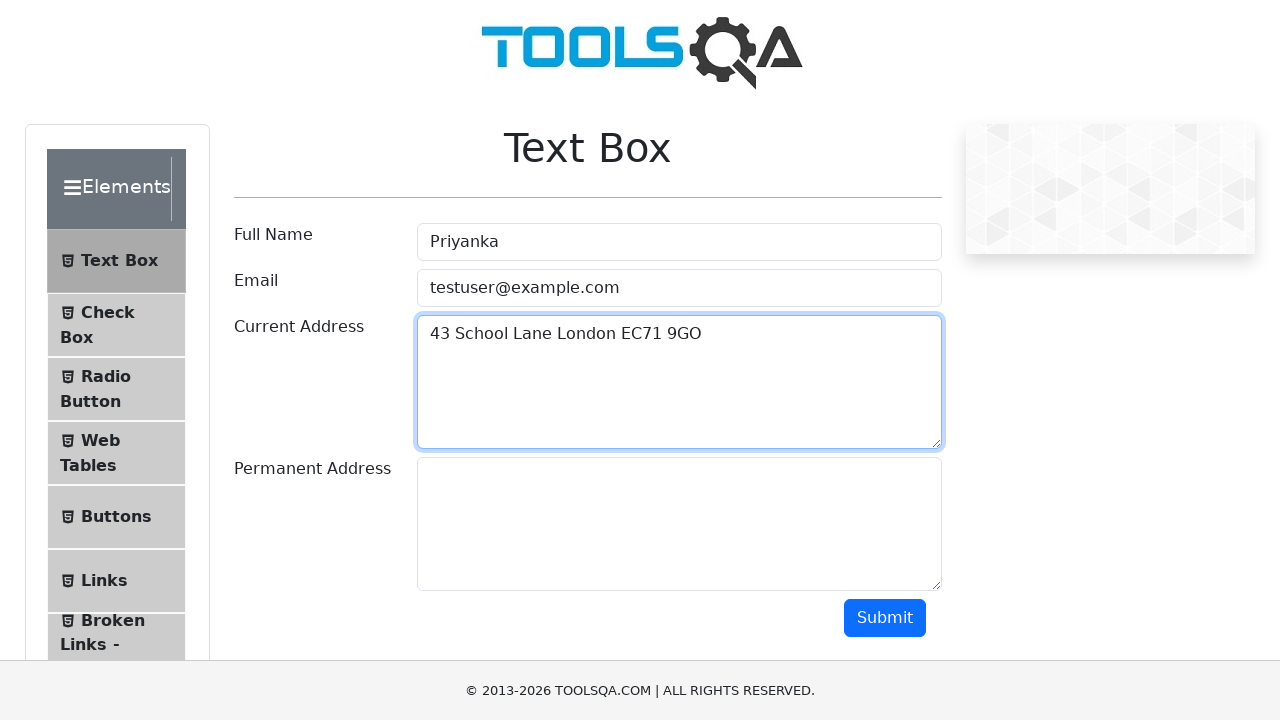

Selected all text in Current Address field using Ctrl+A
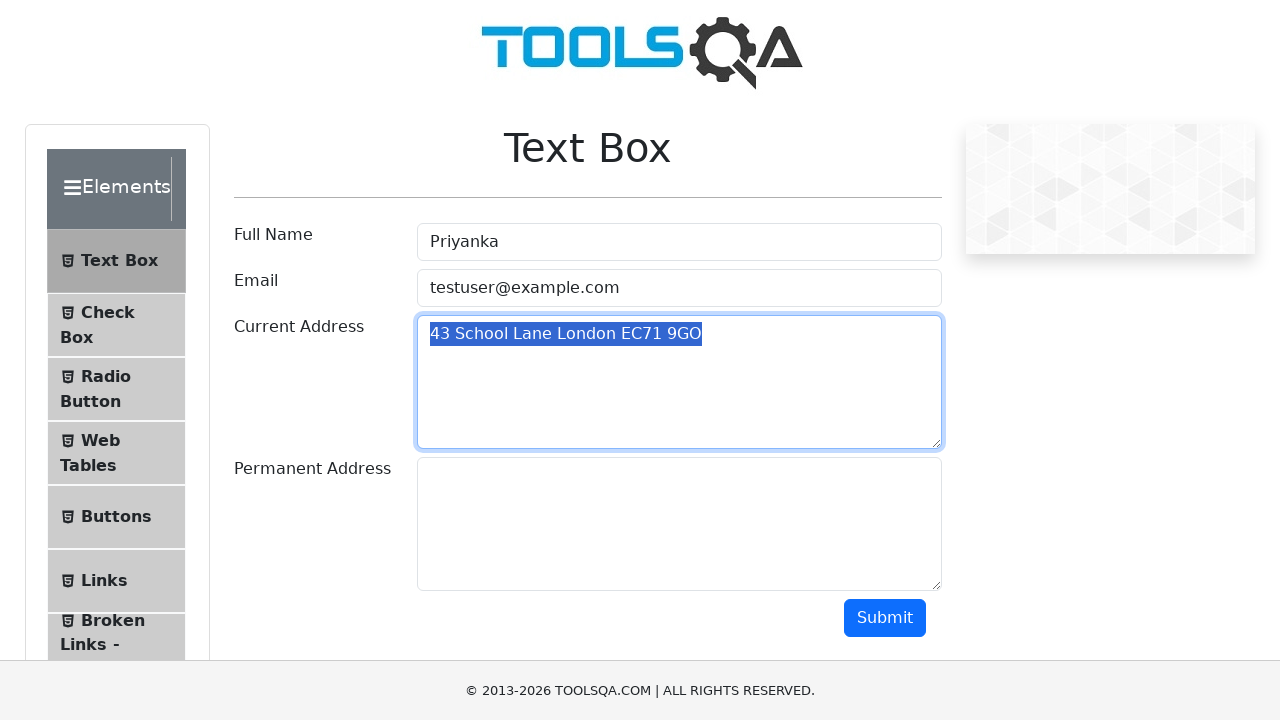

Copied selected address text using Ctrl+C
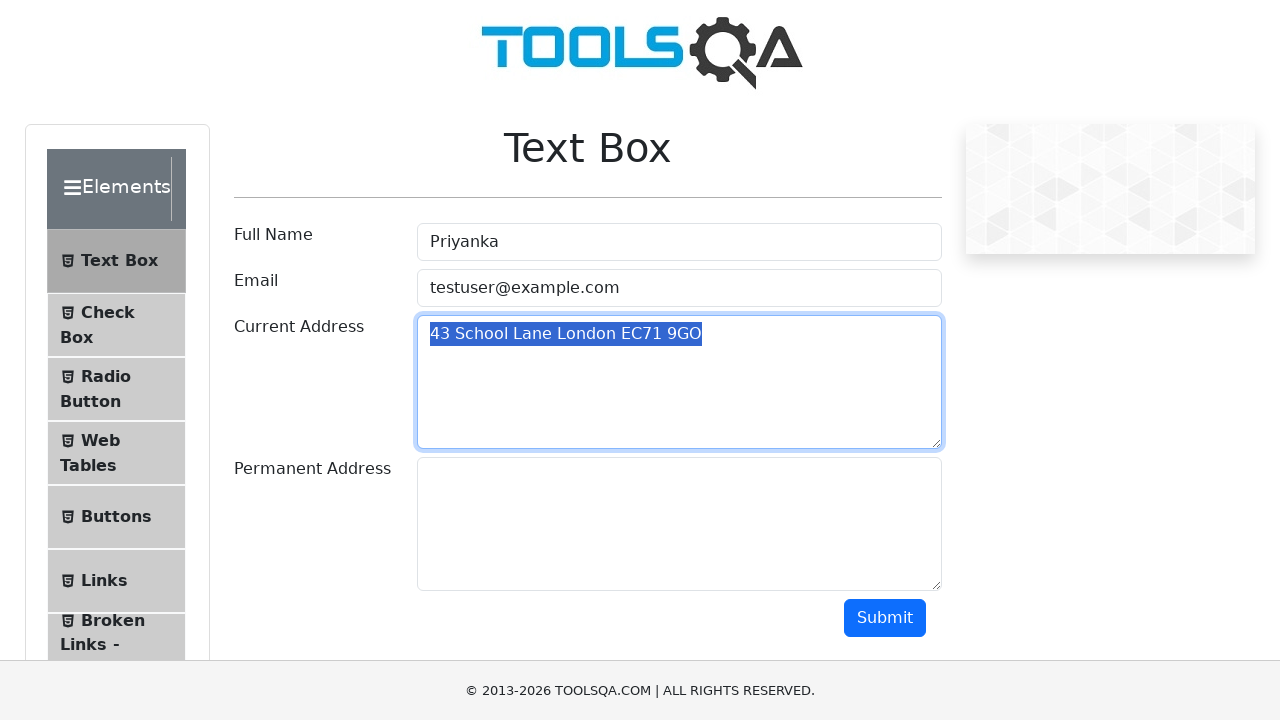

Moved focus to Permanent Address field using Tab key
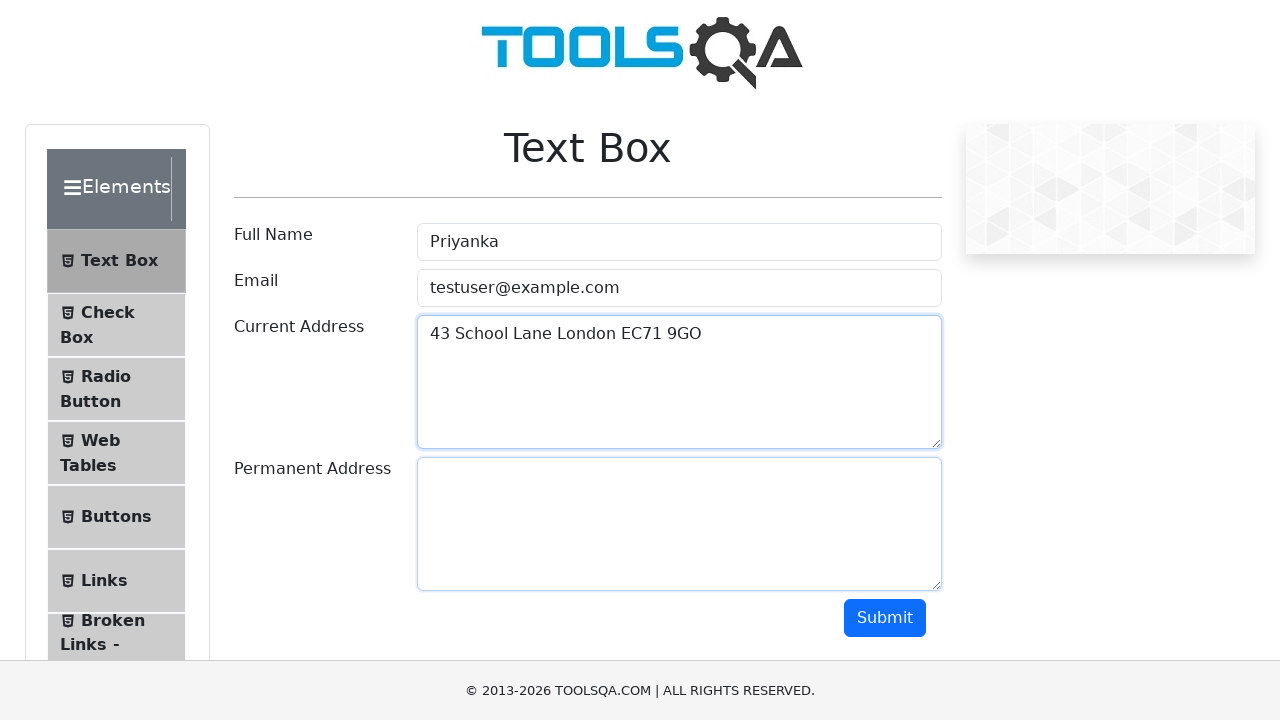

Pasted copied address into Permanent Address field using Ctrl+V
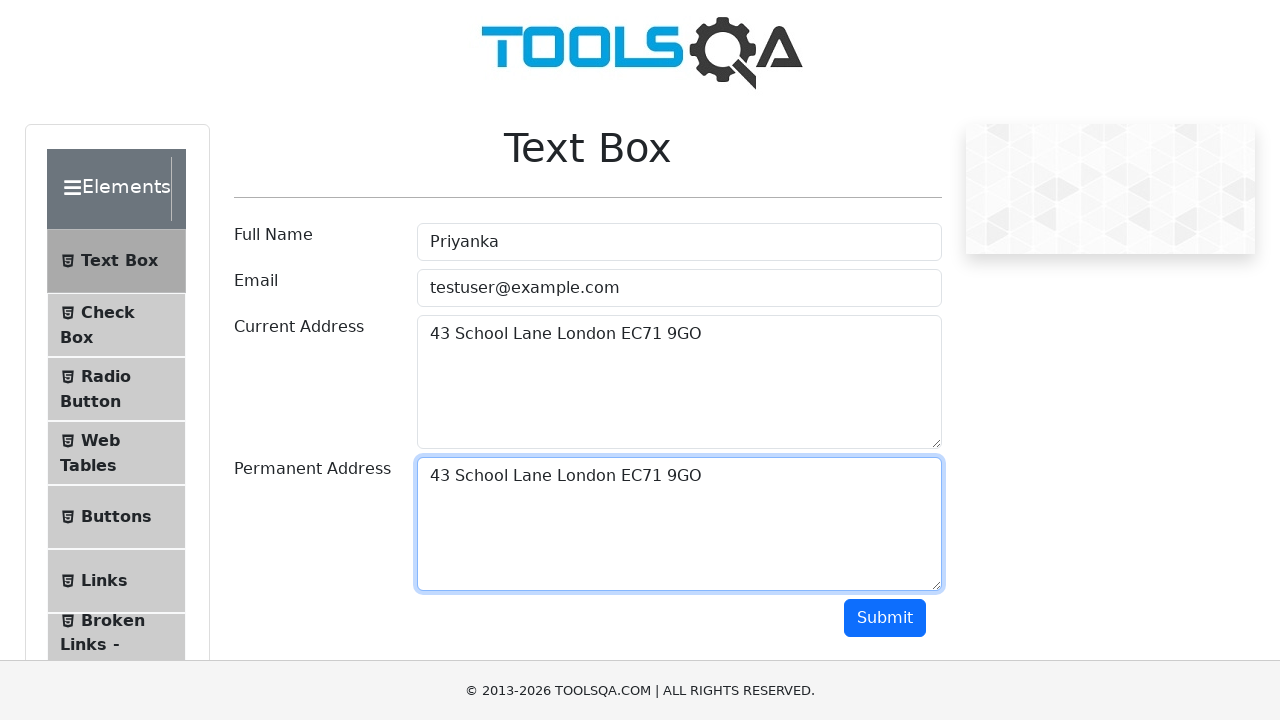

Verified Permanent Address field is visible and loaded
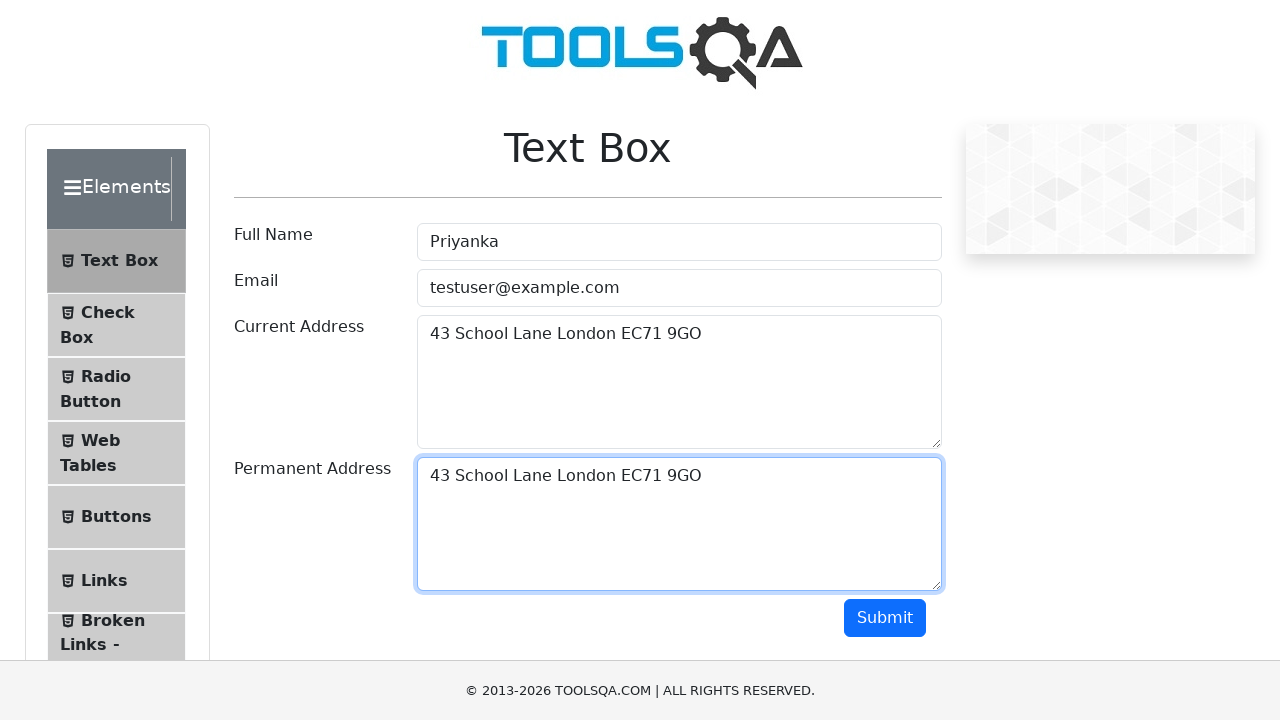

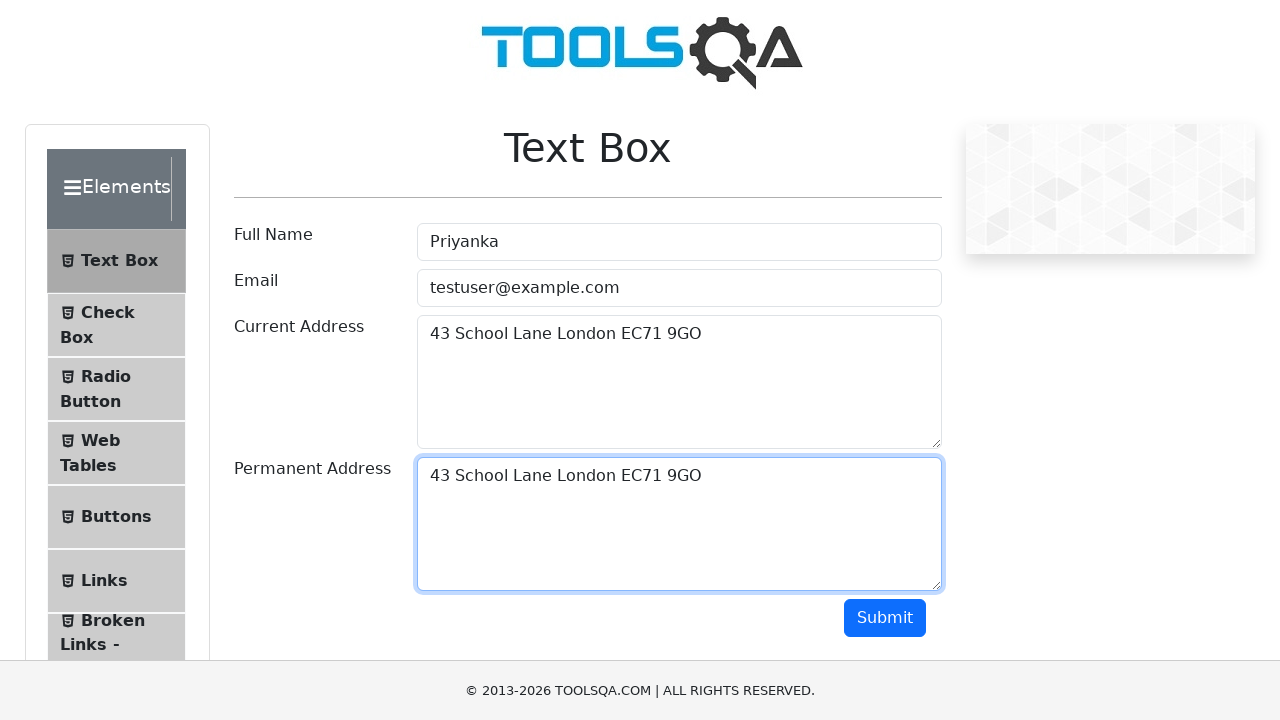